Tests the contact form functionality by navigating to the Contact page, filling out the form with name, email, subject, and message, then submitting and verifying the confirmation message appears.

Starting URL: https://alchemy.hguy.co/lms/

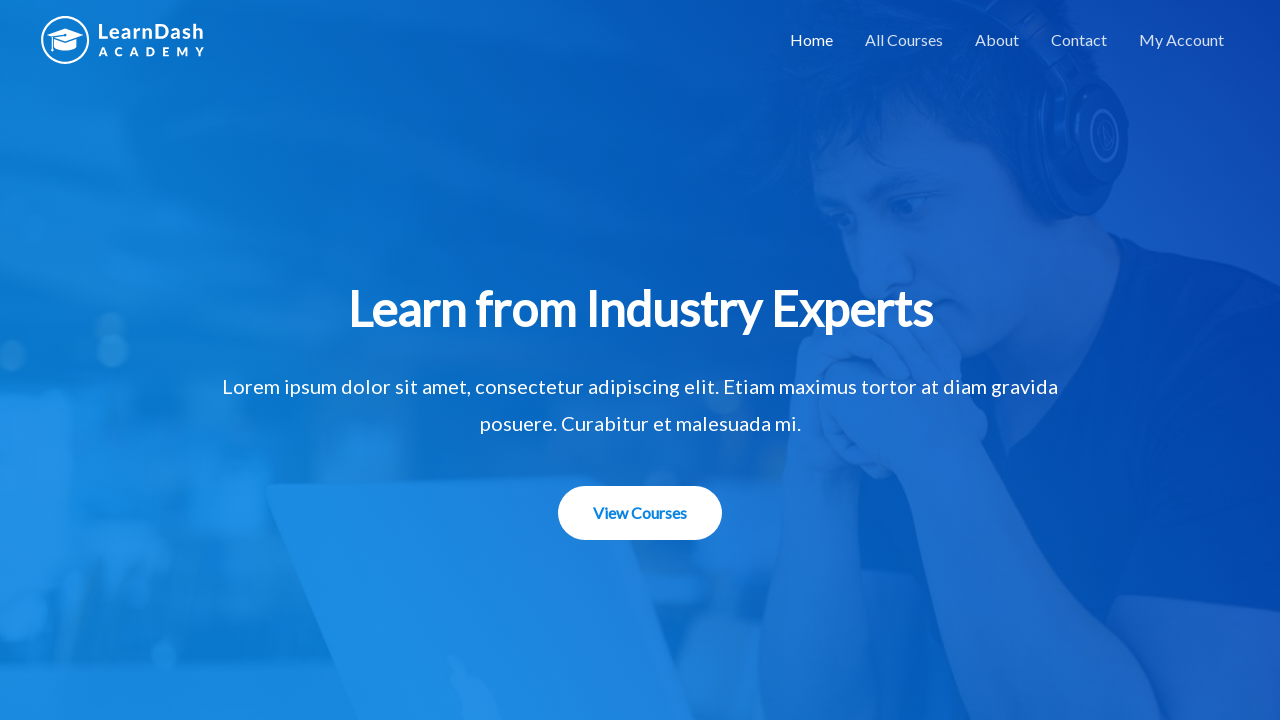

Clicked on Contact link to navigate to contact form page at (1079, 40) on text=Contact
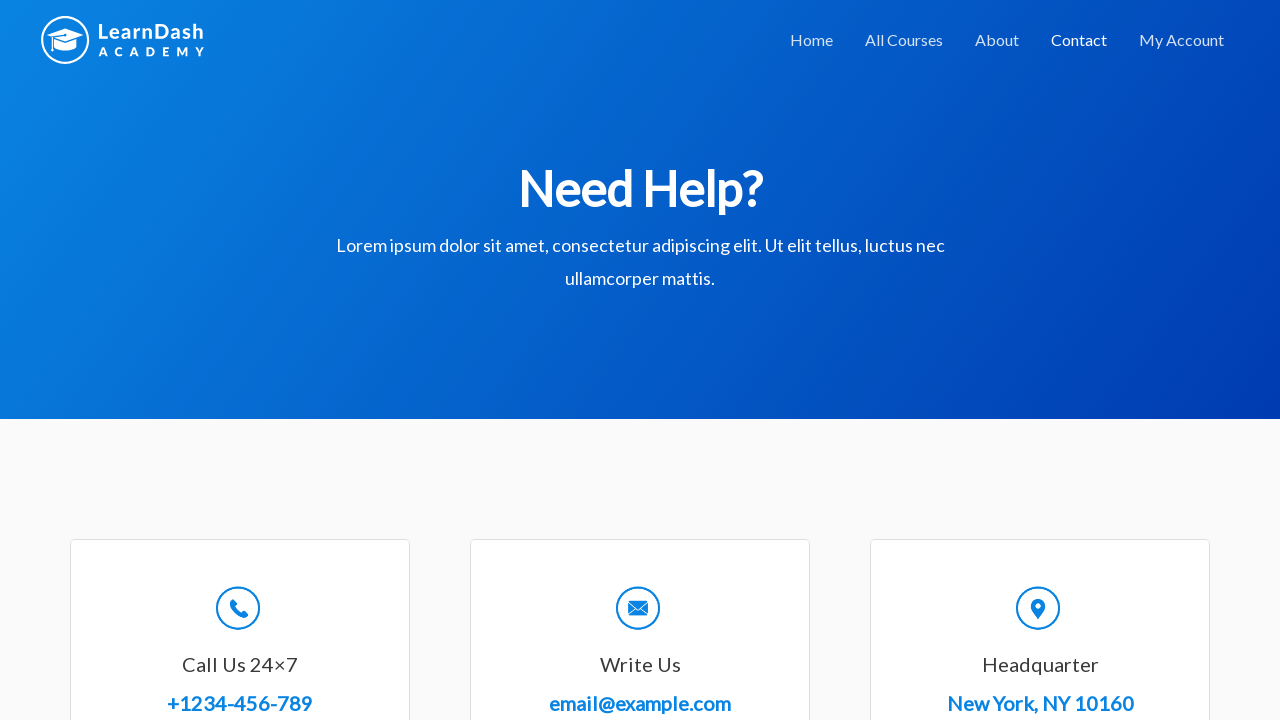

Filled name field with 'Sarah Johnson' on #wpforms-8-field_0
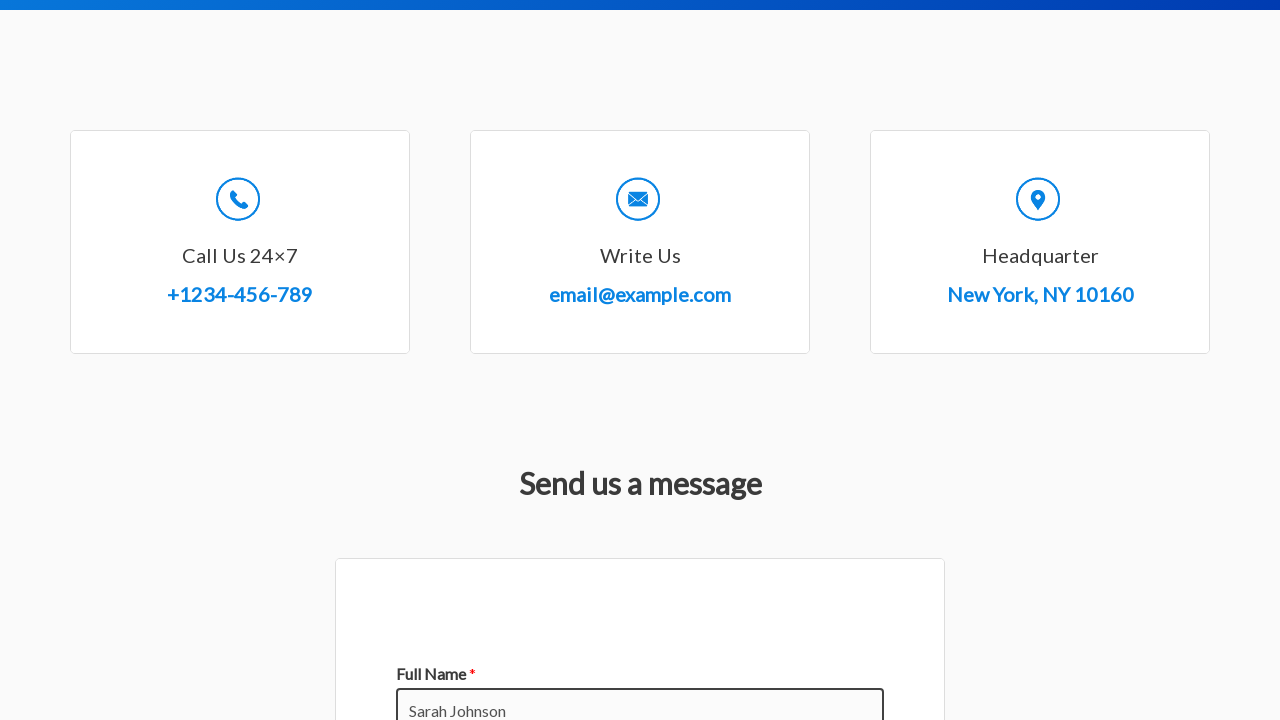

Filled email field with 'sarah.johnson@testmail.com' on #wpforms-8-field_1
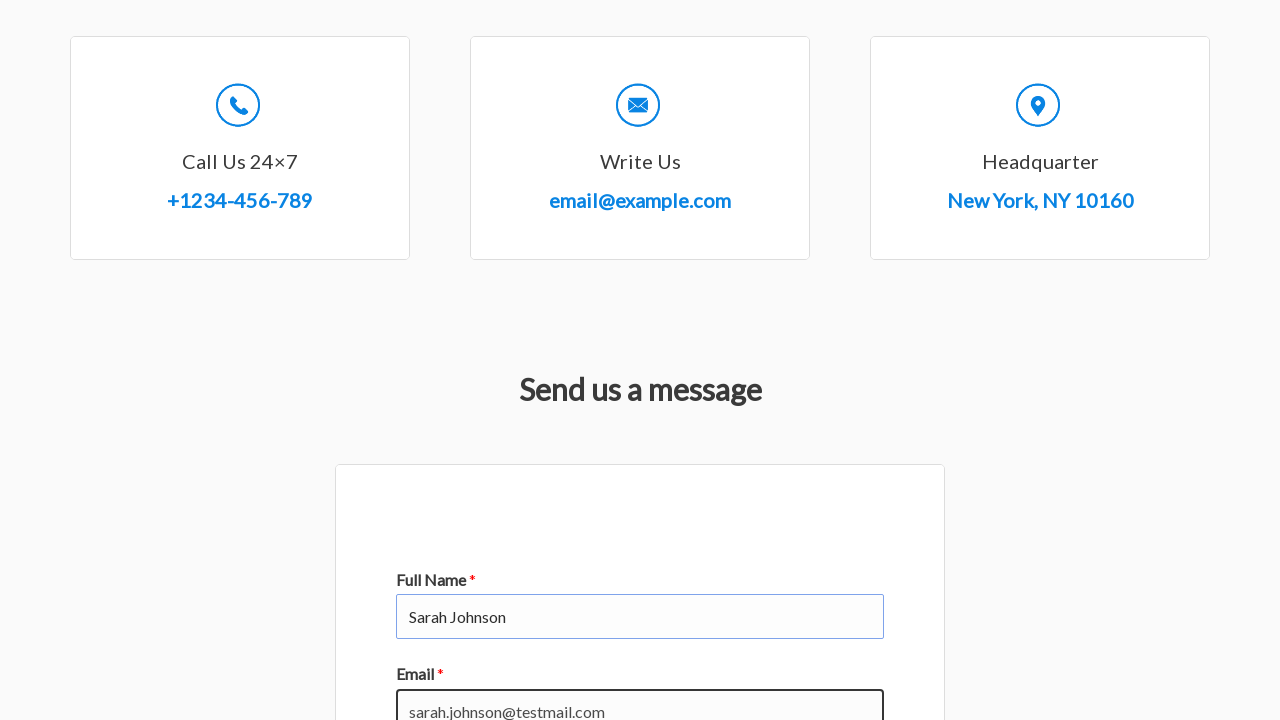

Filled subject field with 'Website Inquiry' on #wpforms-8-field_3
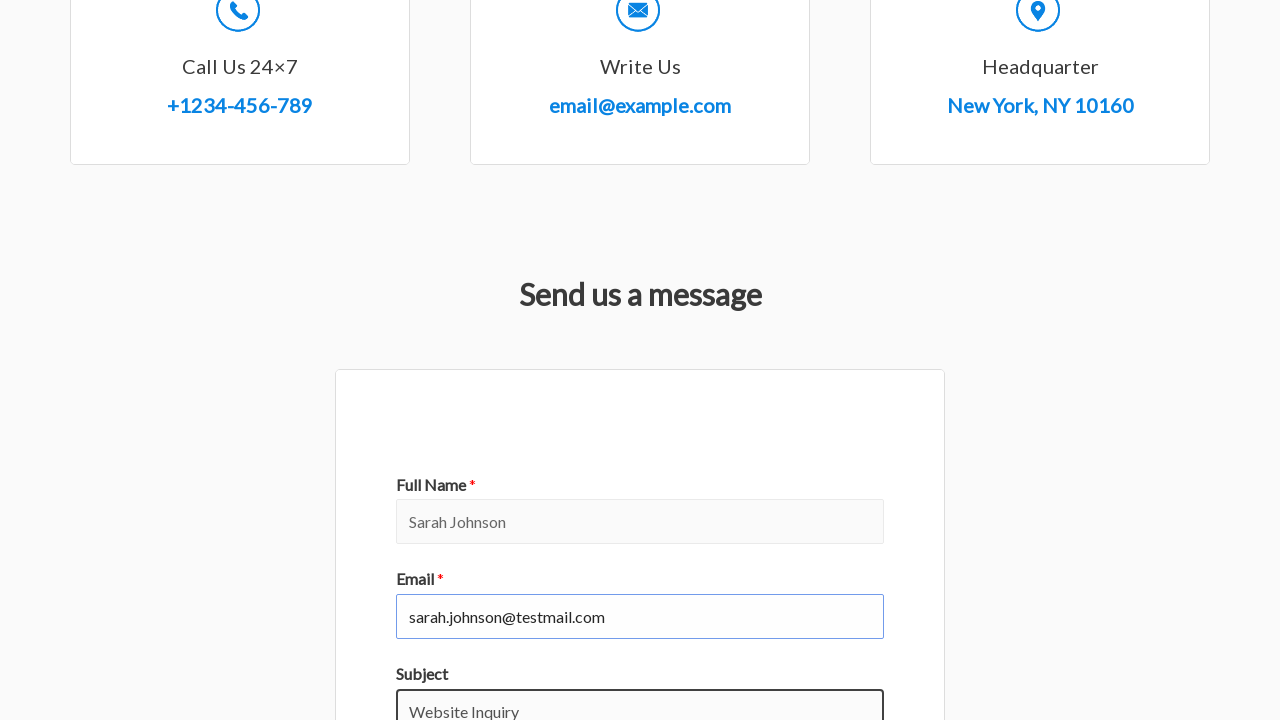

Filled message field with test message on #wpforms-8-field_2
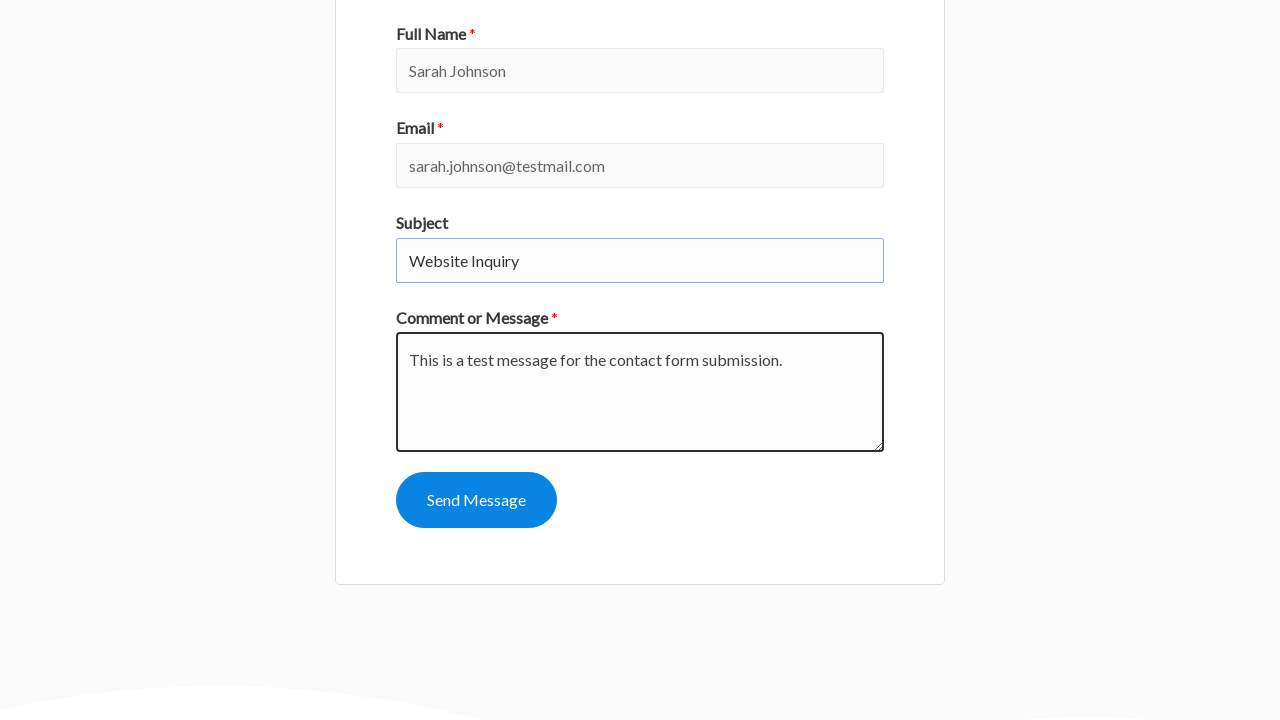

Clicked submit button to submit contact form at (476, 500) on #wpforms-submit-8
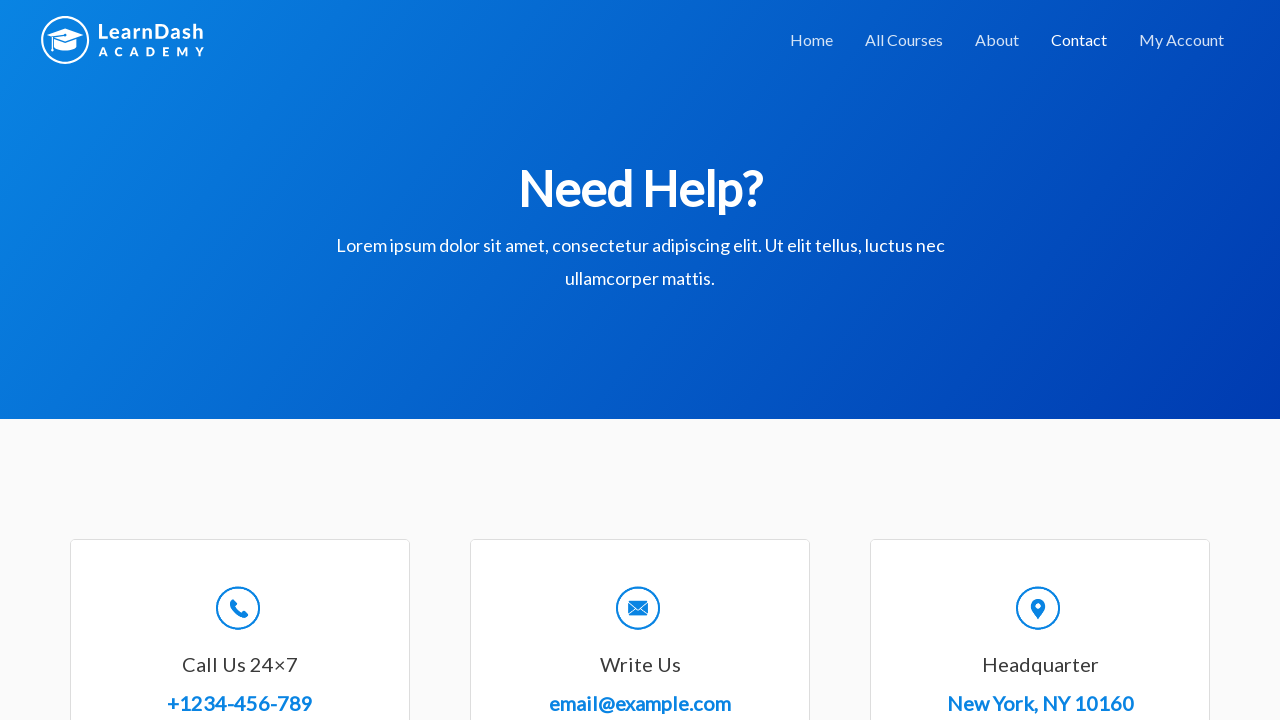

Confirmation message appeared after form submission
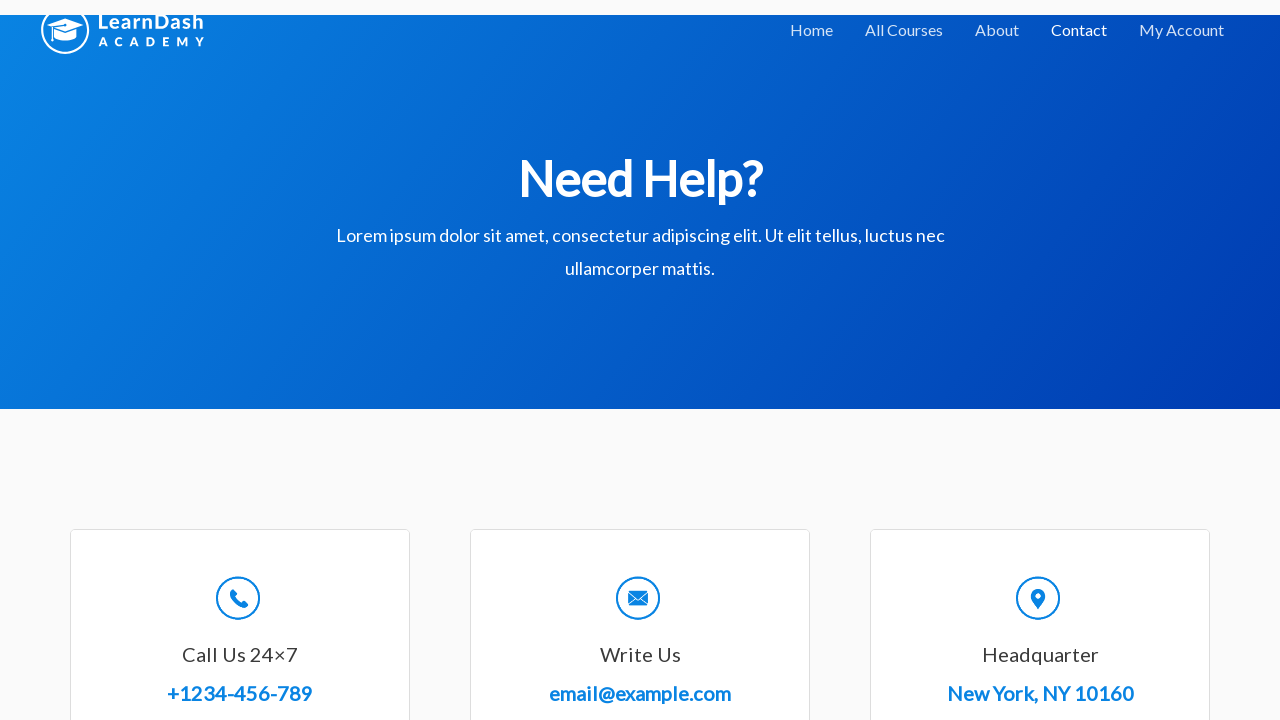

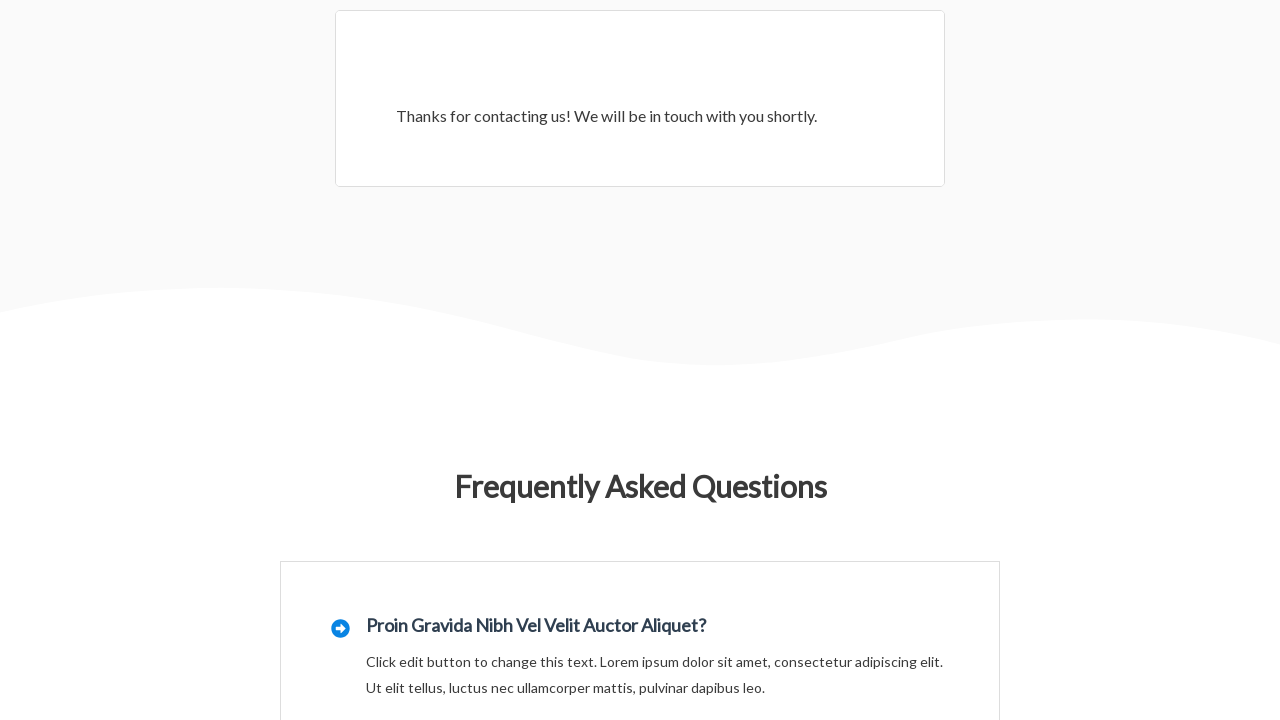